Tests radio button functionality including selecting options, verifying unselect behavior, checking default selections, and selecting age group if not already selected

Starting URL: https://leafground.com/radio.xhtml

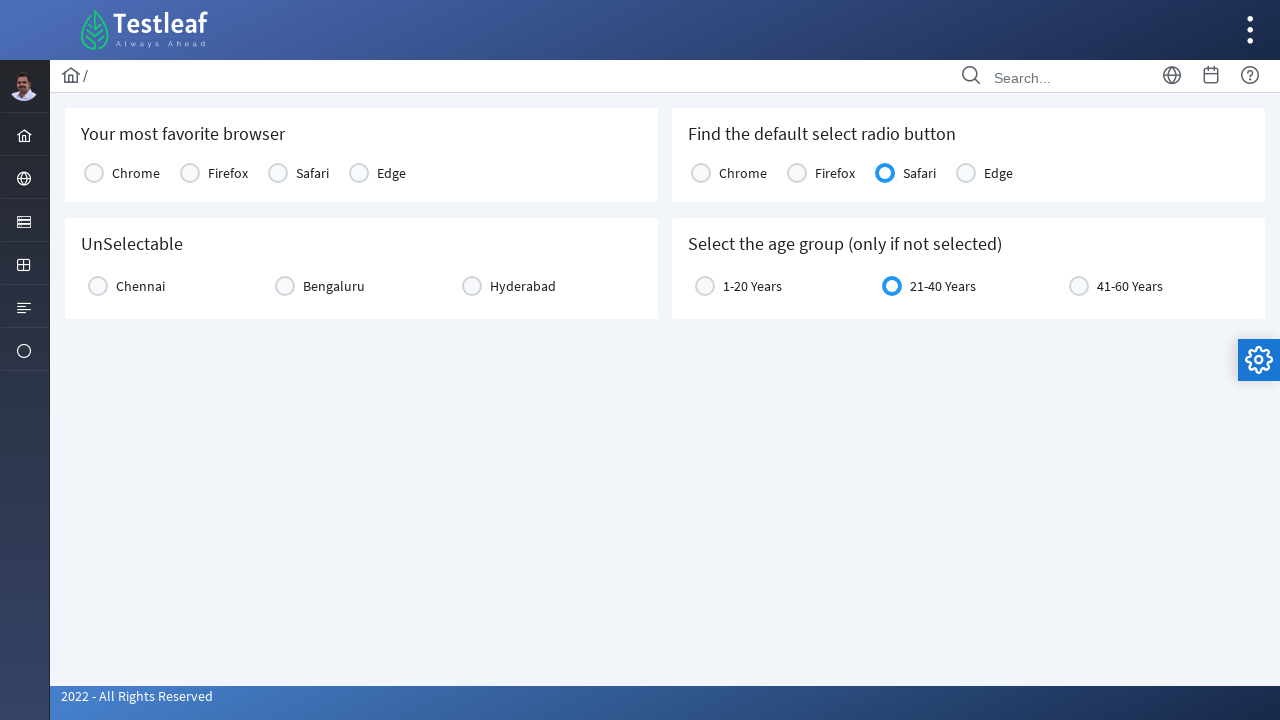

Clicked Chrome radio button at (136, 173) on xpath=(//label[text()='Chrome'])[1]
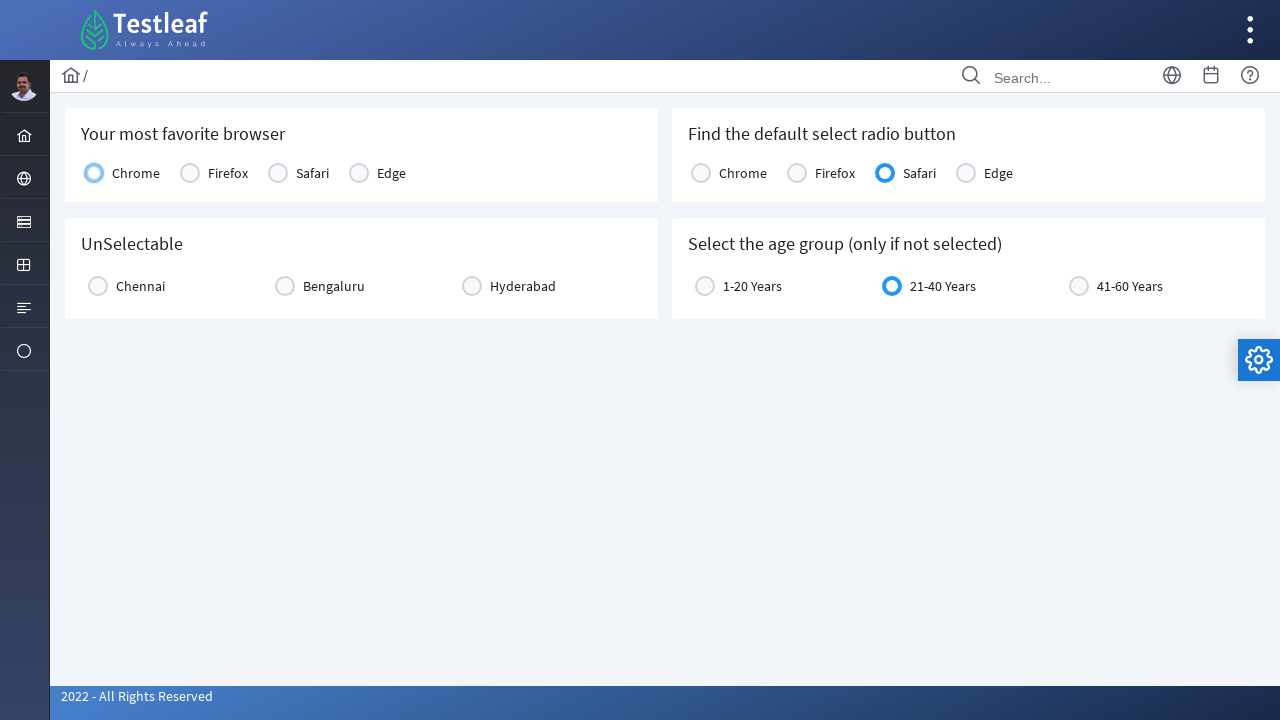

Clicked Chennai radio button (first click) at (140, 286) on xpath=(//label[text()='Chennai'])[1]
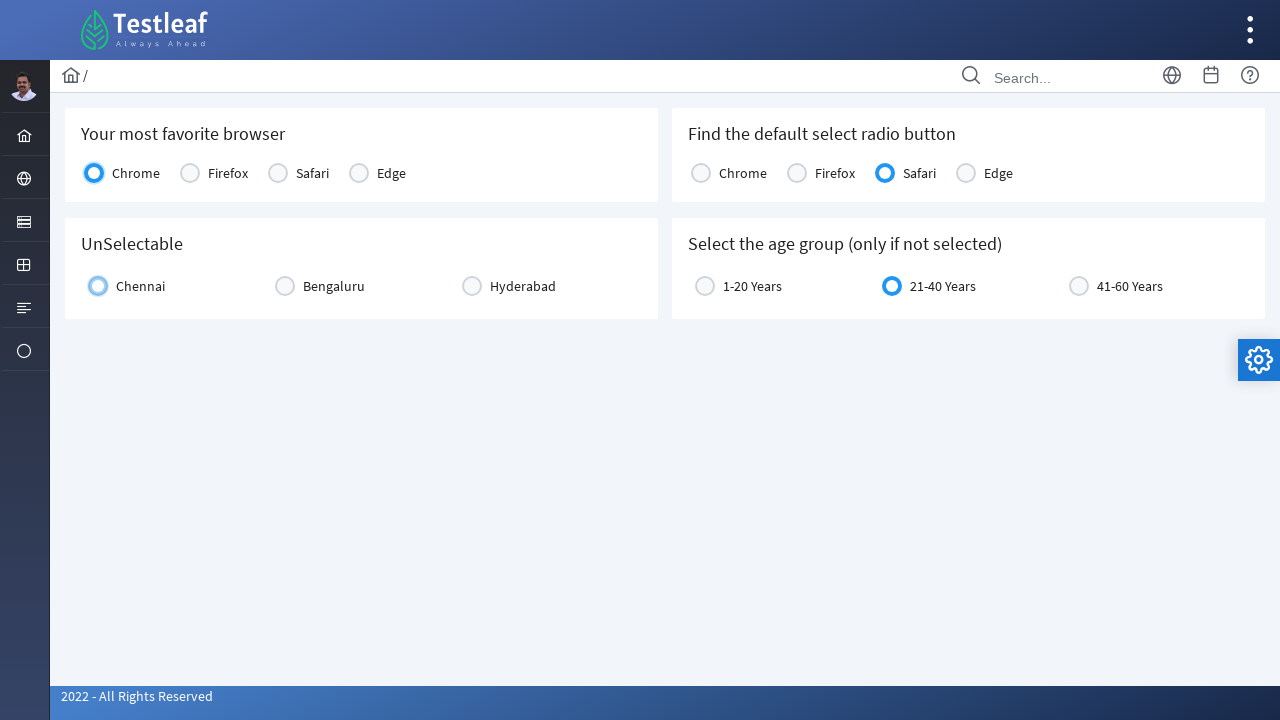

Clicked Chennai radio button (second click to test unselect behavior) at (140, 286) on xpath=(//label[text()='Chennai'])[1]
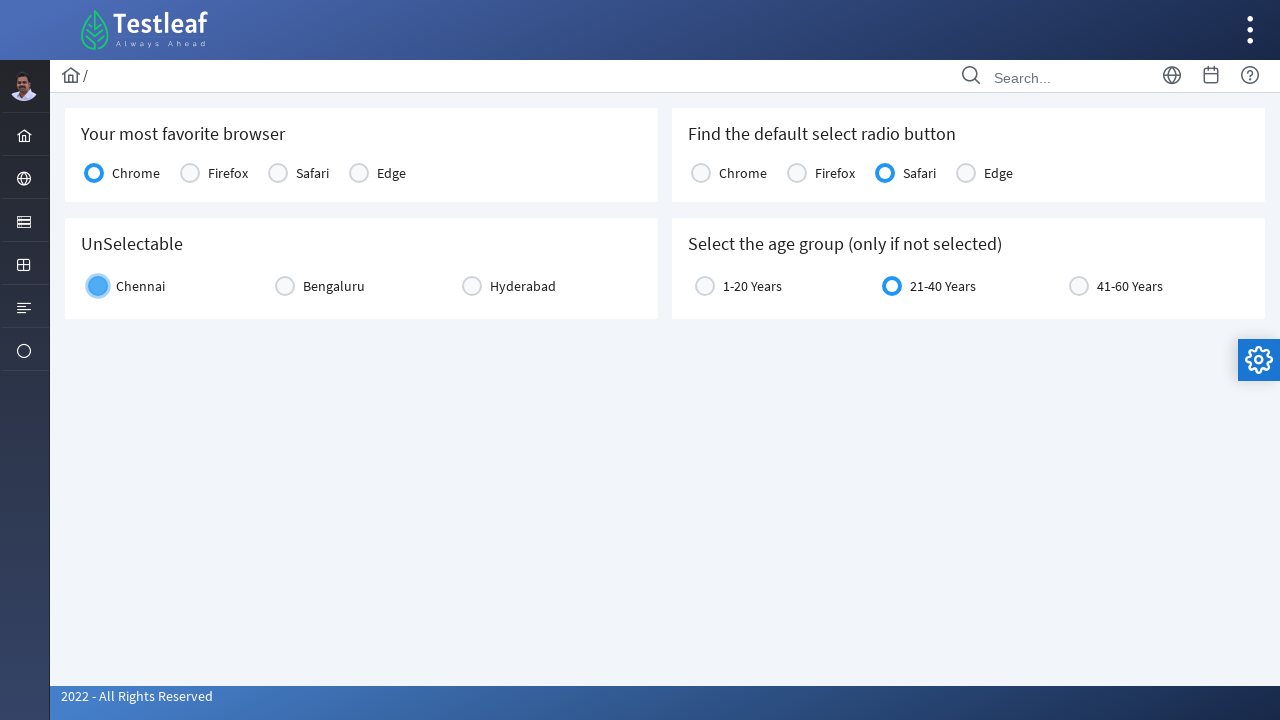

Verified Chennai radio button selection status after double-click
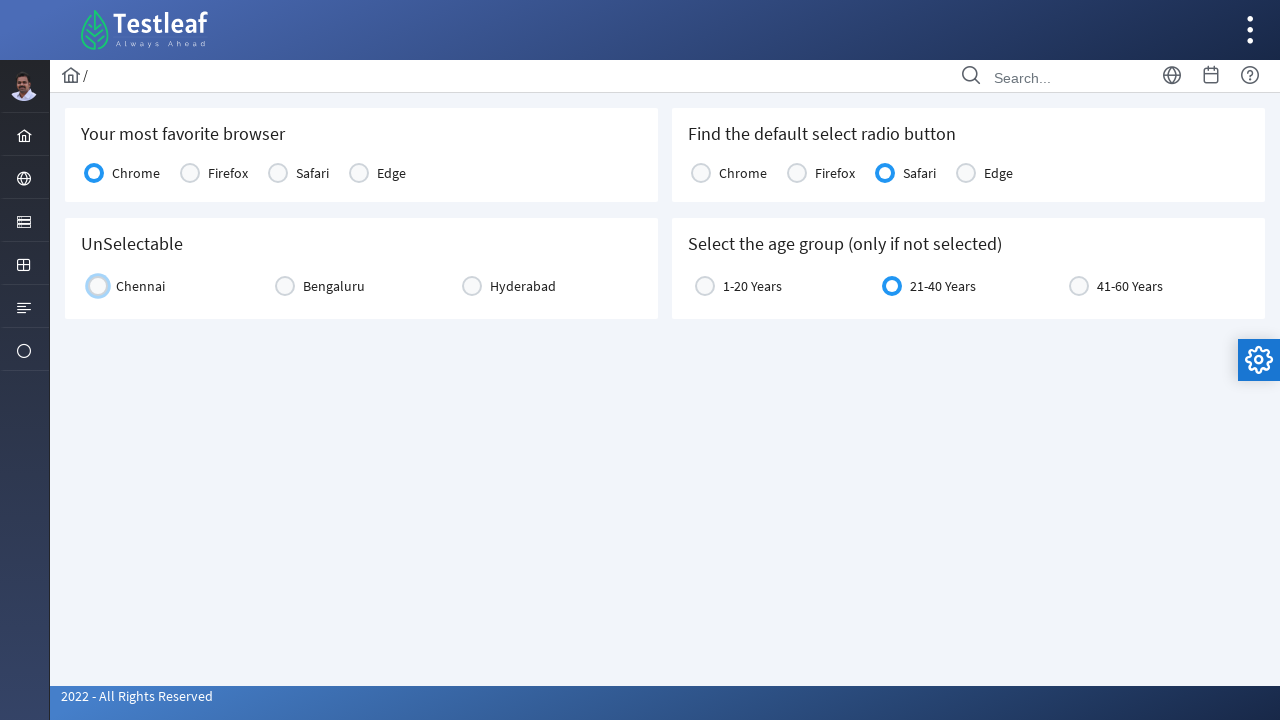

Checked if Chrome is selected by default
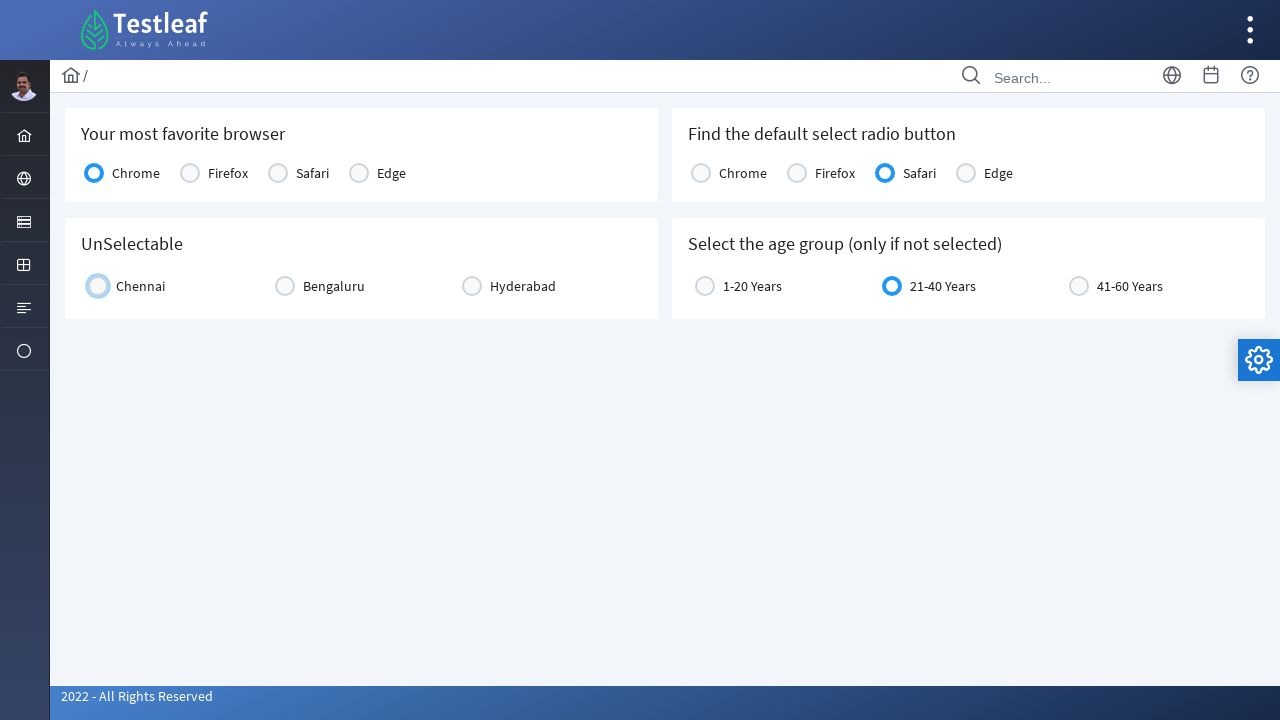

Checked if Firefox is selected by default
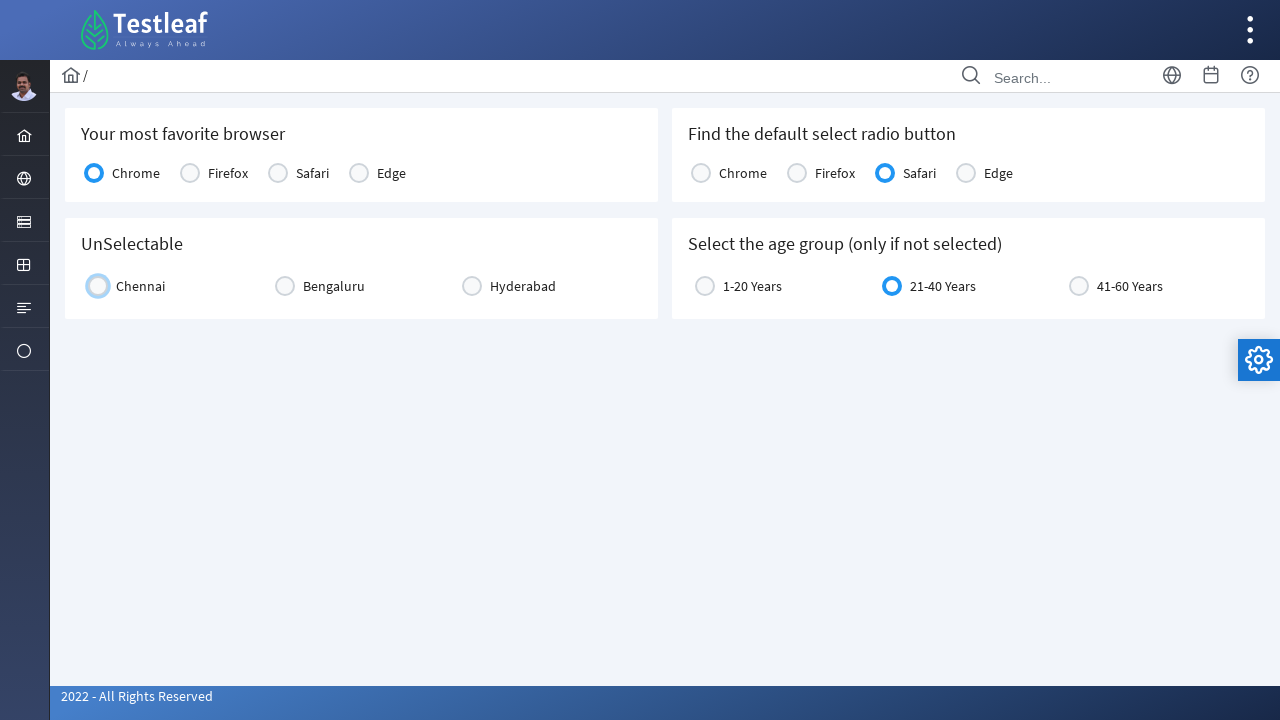

Checked if Safari is selected by default
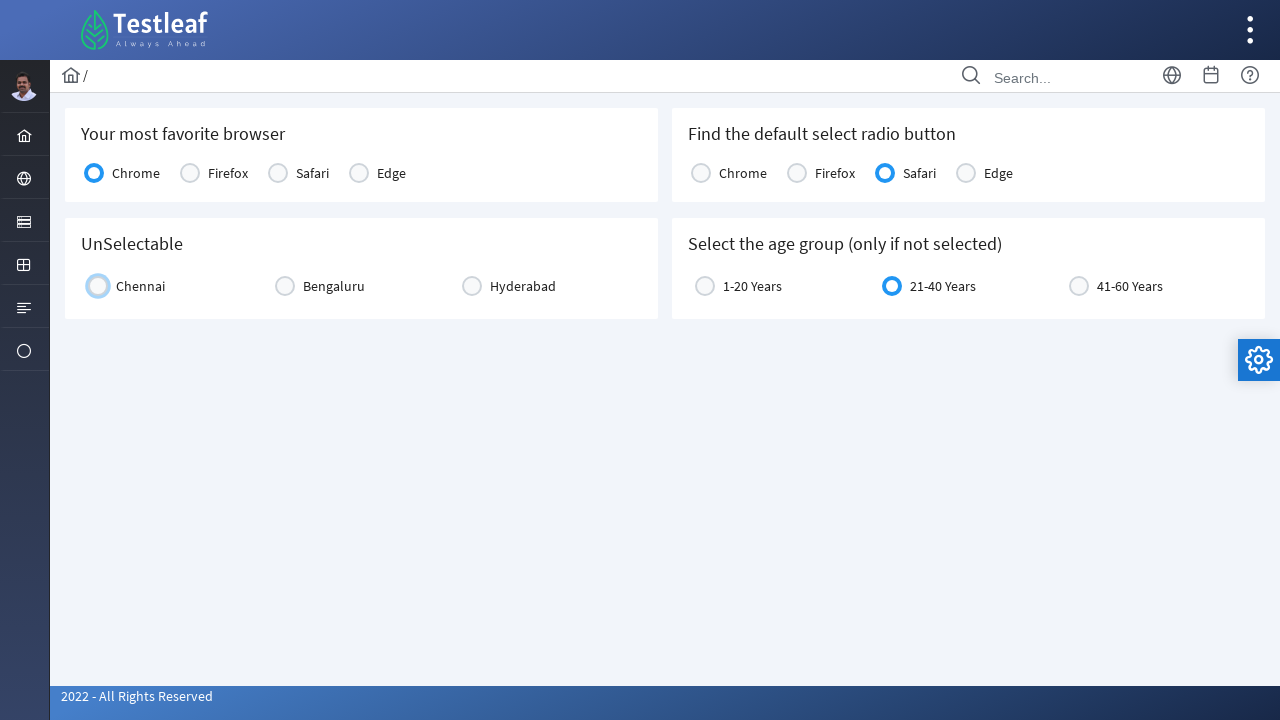

Checked if Edge is selected by default
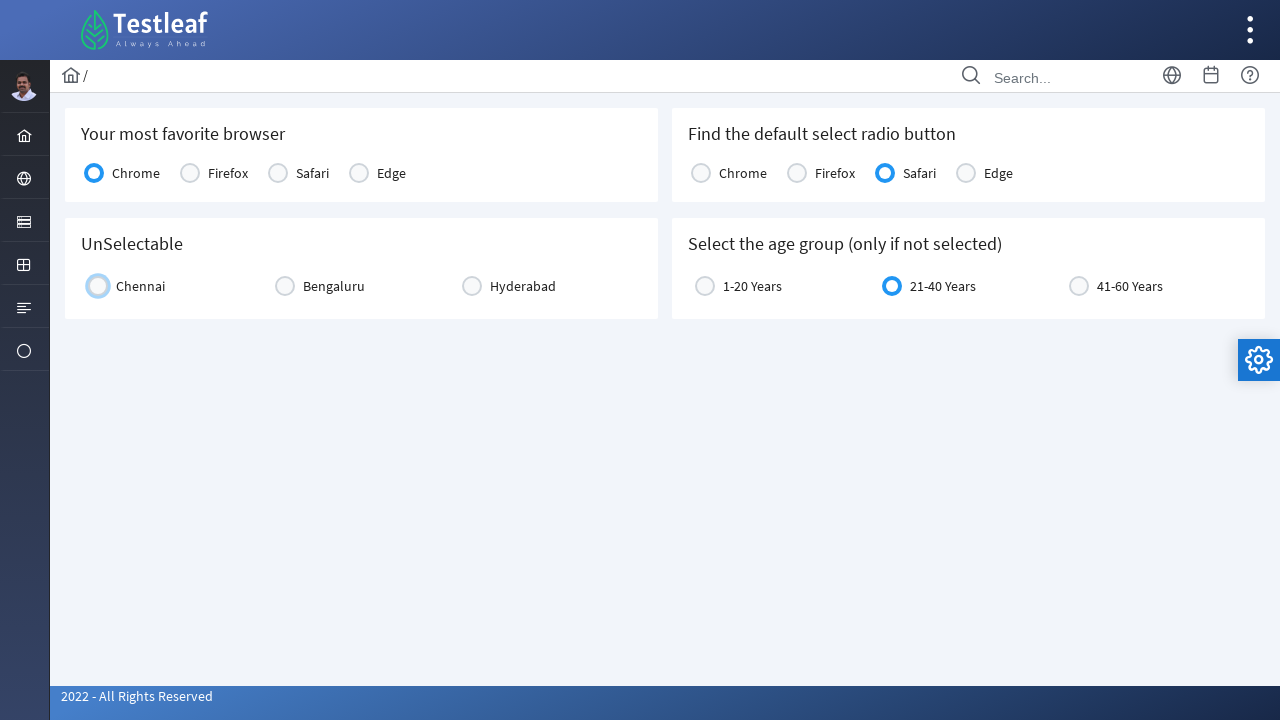

Checked if 1-20 Years age group is selected
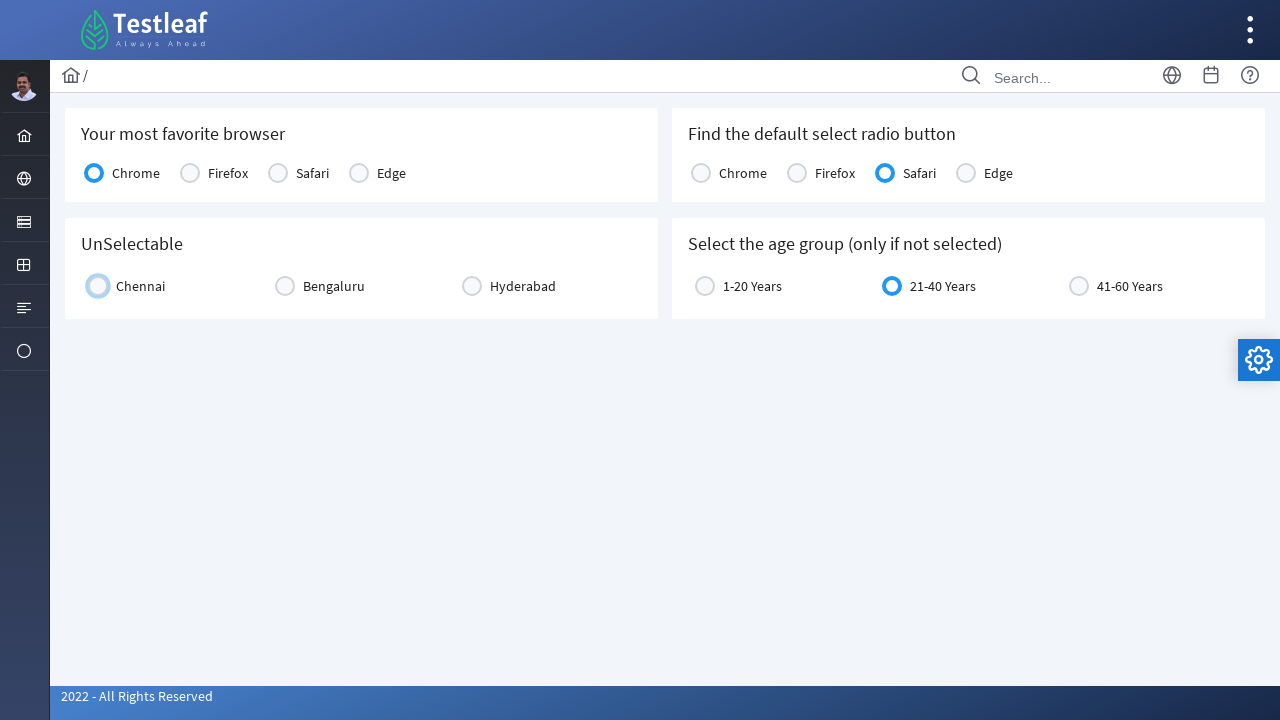

Checked if 21-40 Years age group is selected
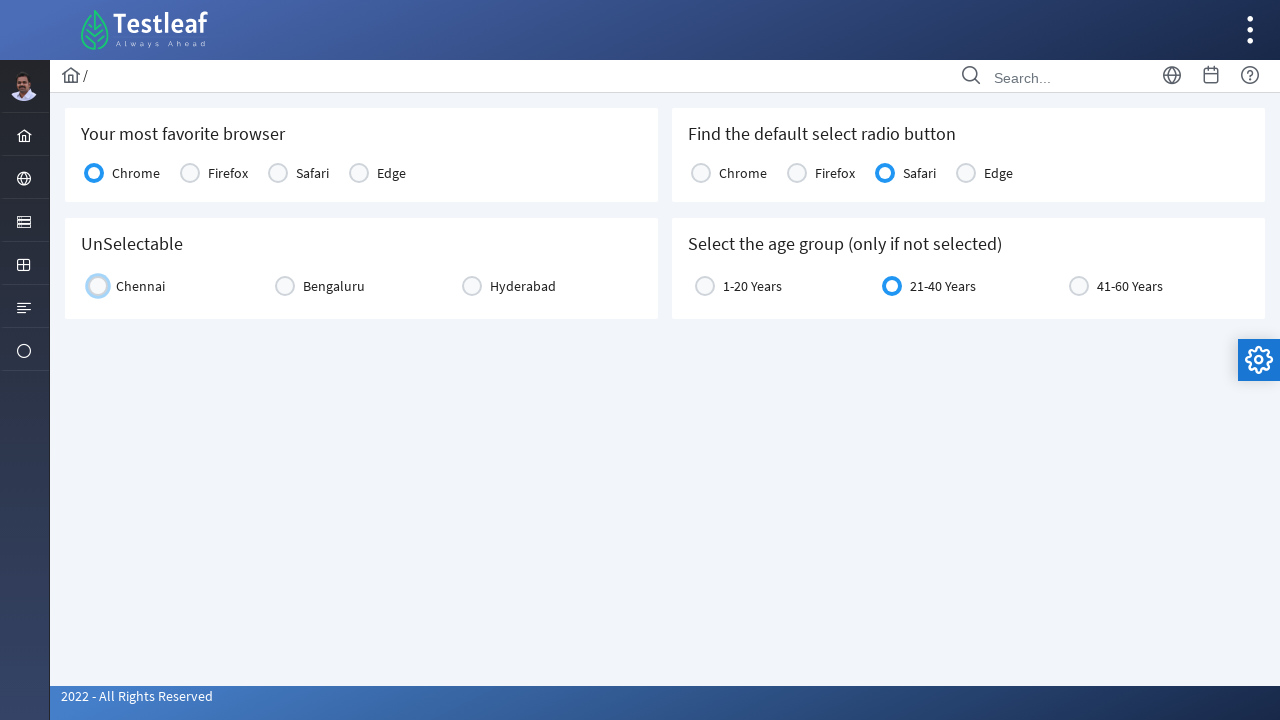

Checked if 41-60 Years age group is selected
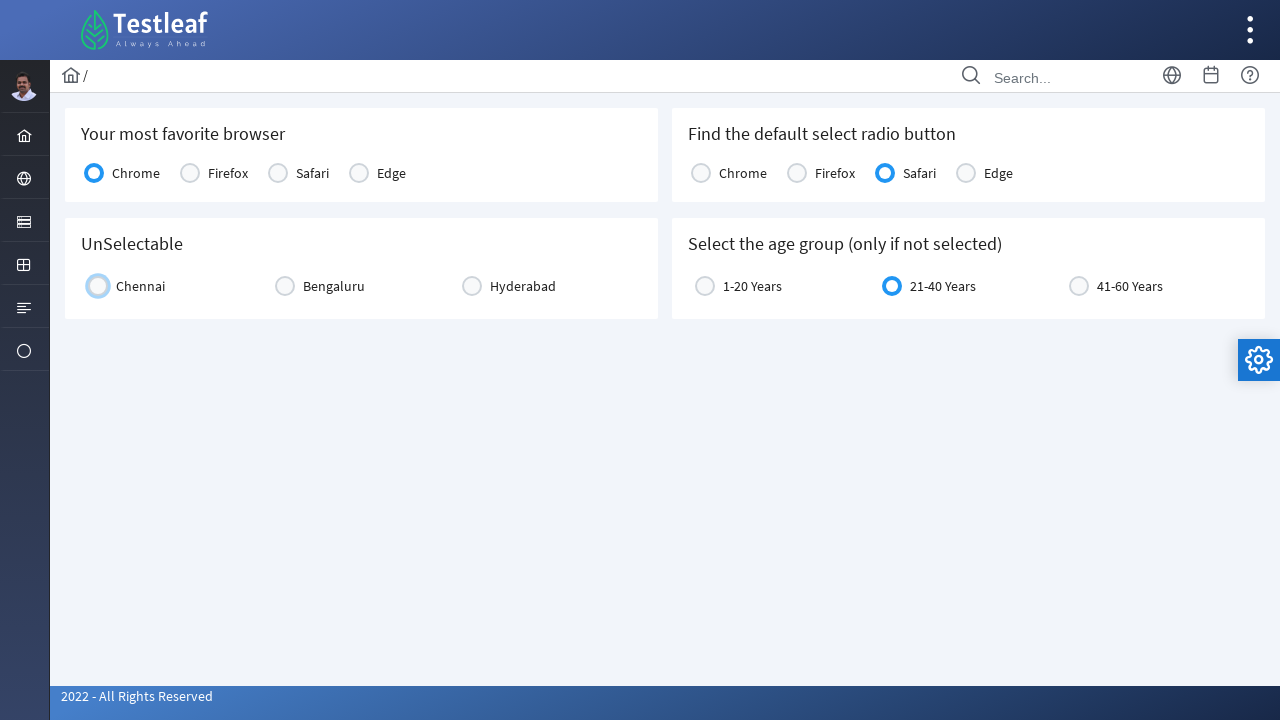

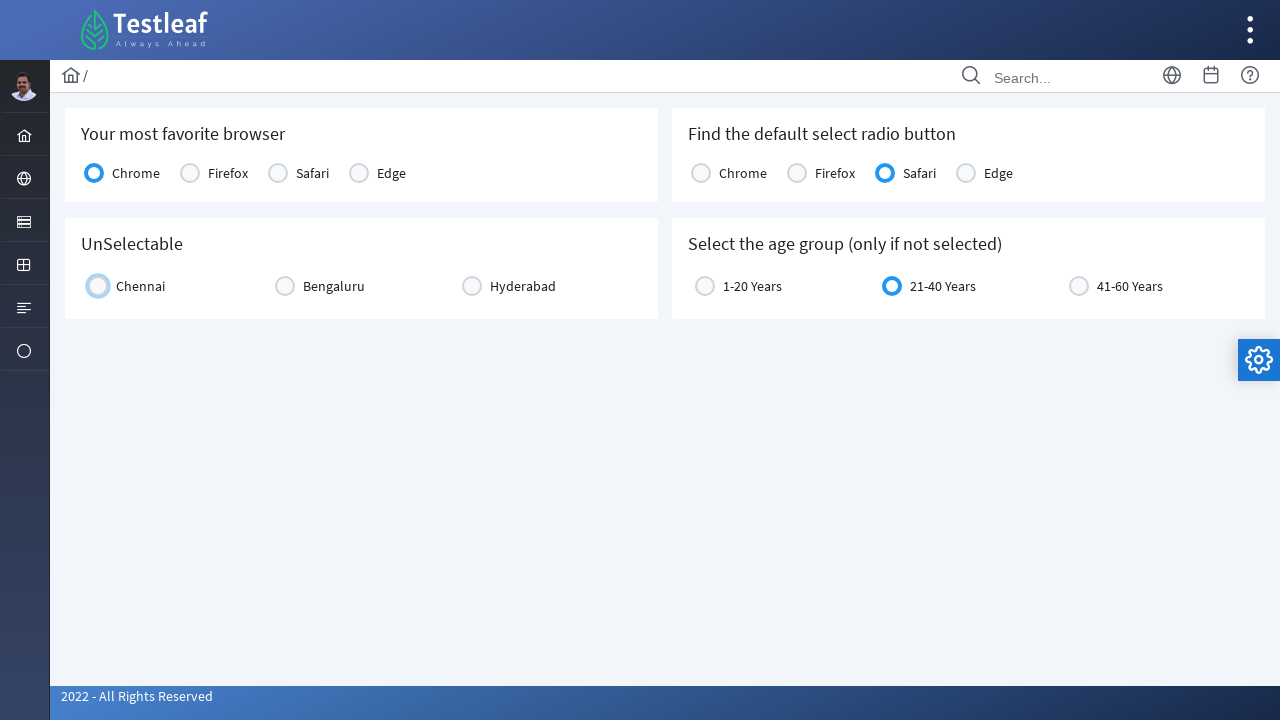